Tests adding specific vegetables to cart on an e-commerce practice site by finding products matching a predefined list (Tomato, Cauliflower, Brinjal, Capsicum) and clicking the ADD TO CART button for each.

Starting URL: https://rahulshettyacademy.com/seleniumPractise/

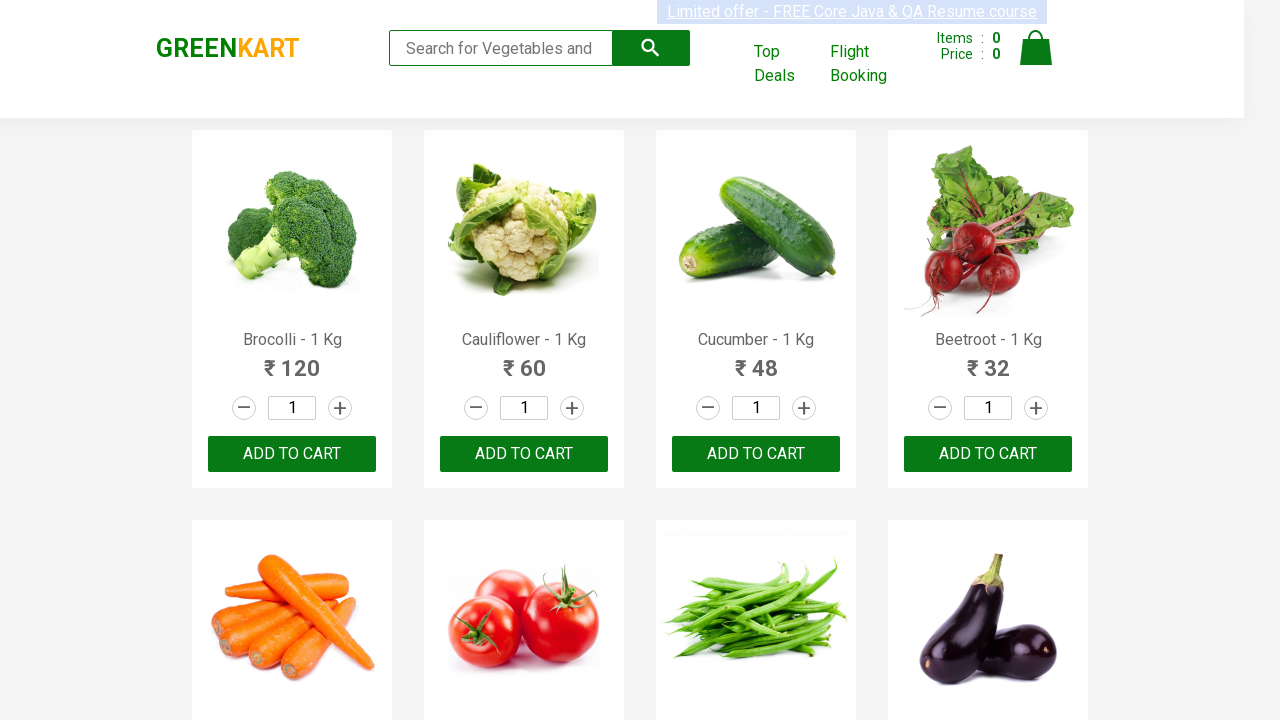

Waited for product names to load on the page
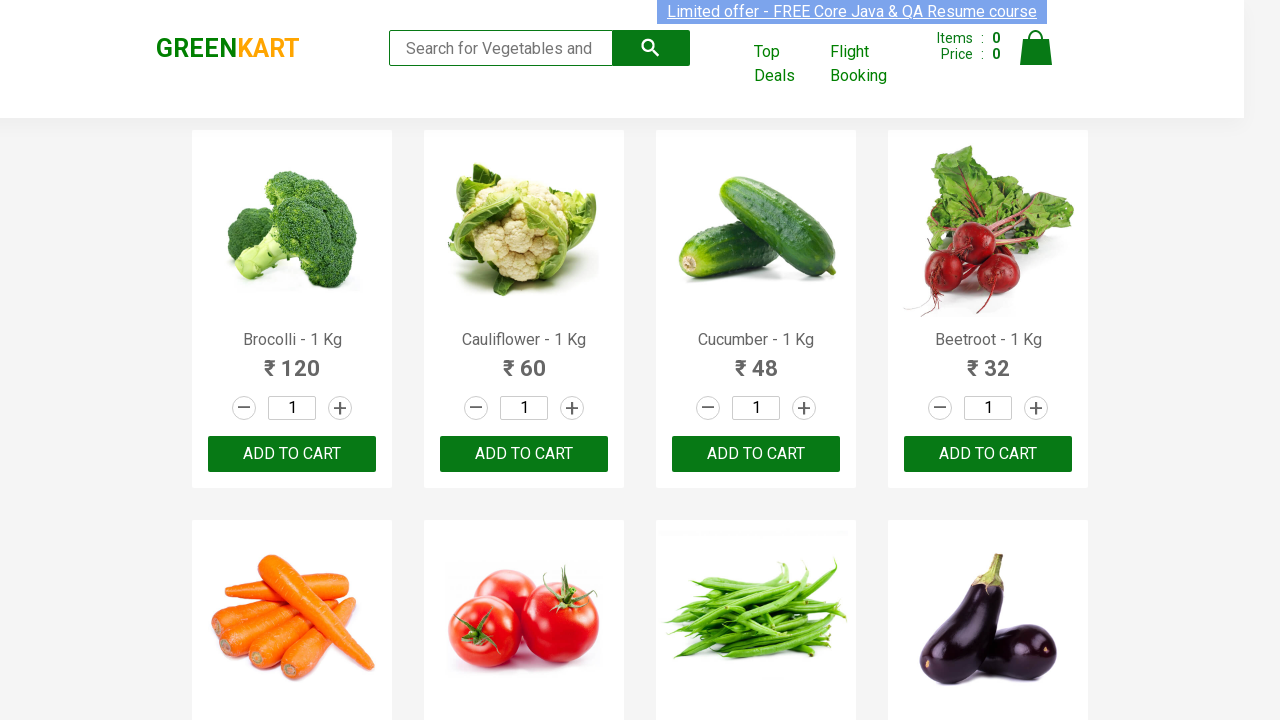

Retrieved all product name elements from the page
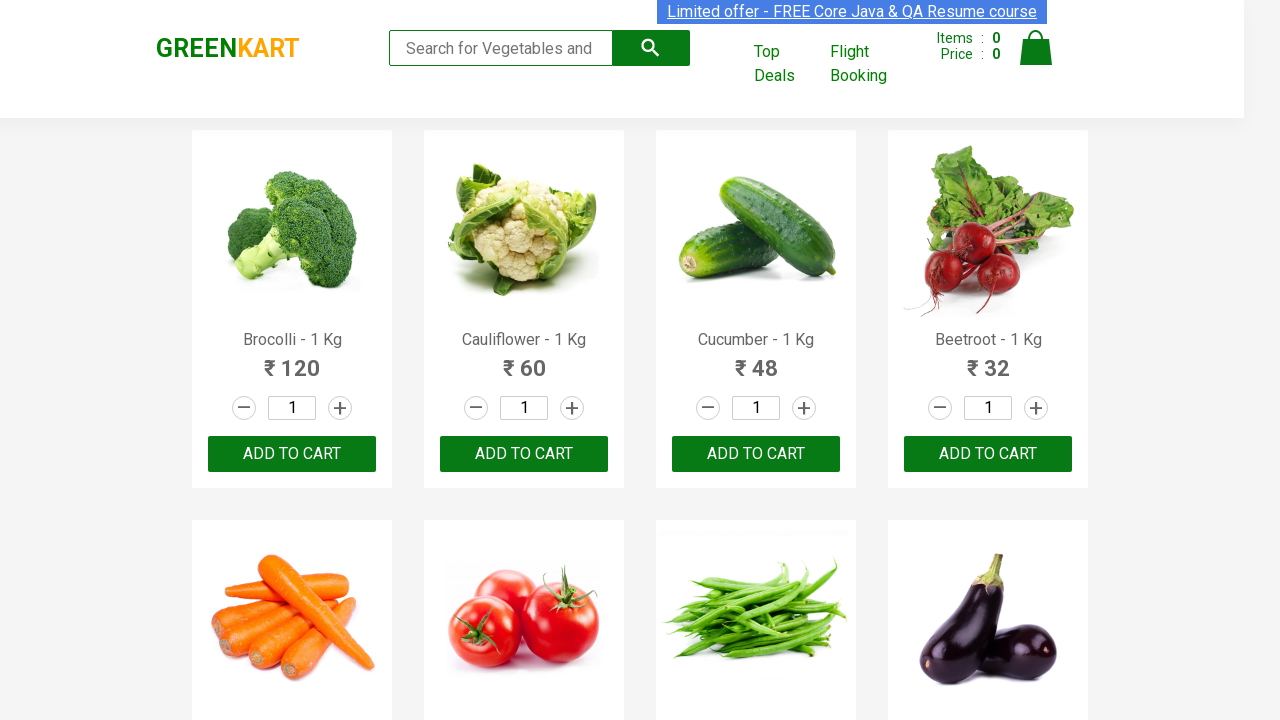

Extracted product name: Brocolli - 1 Kg
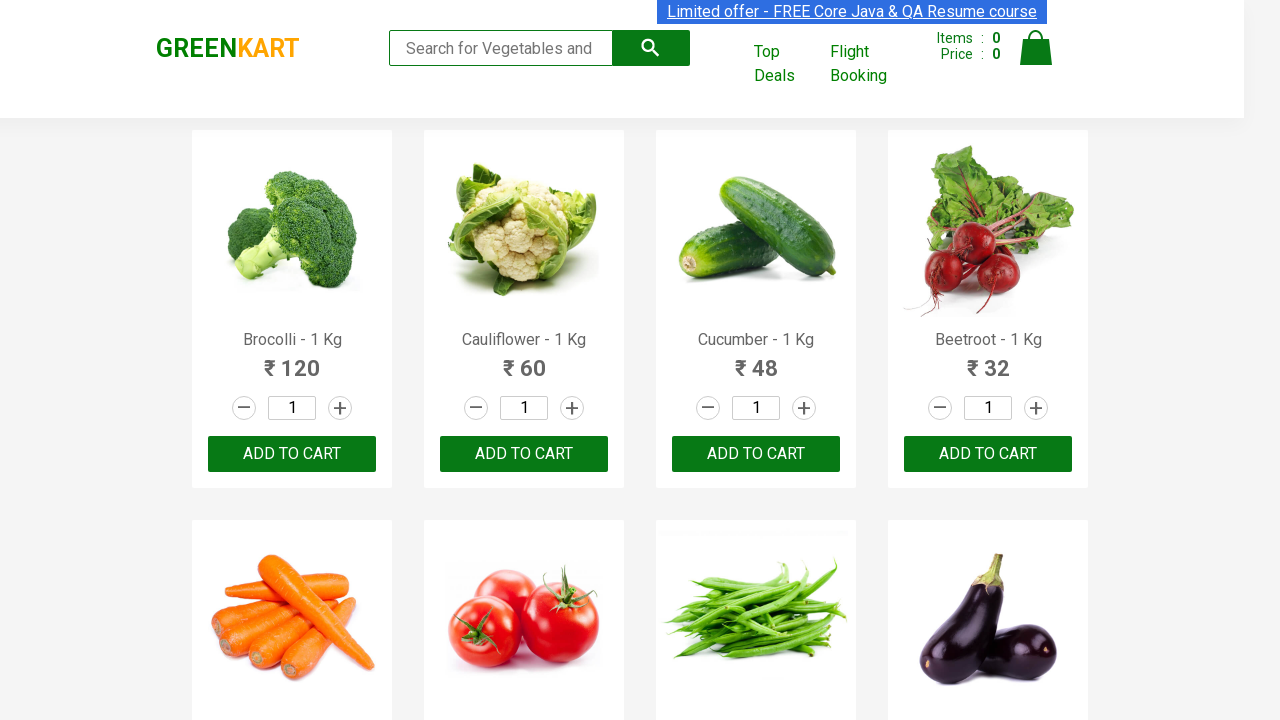

Extracted product name: Cauliflower - 1 Kg
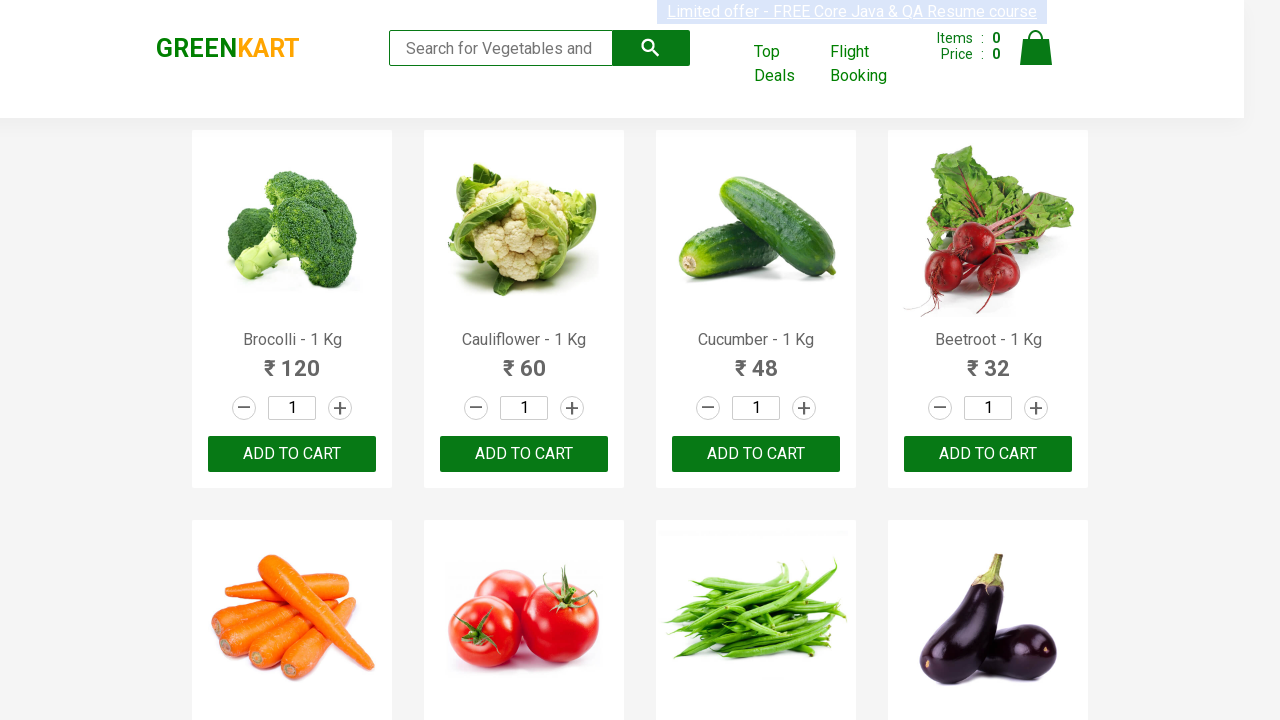

Extracted product name: Cucumber - 1 Kg
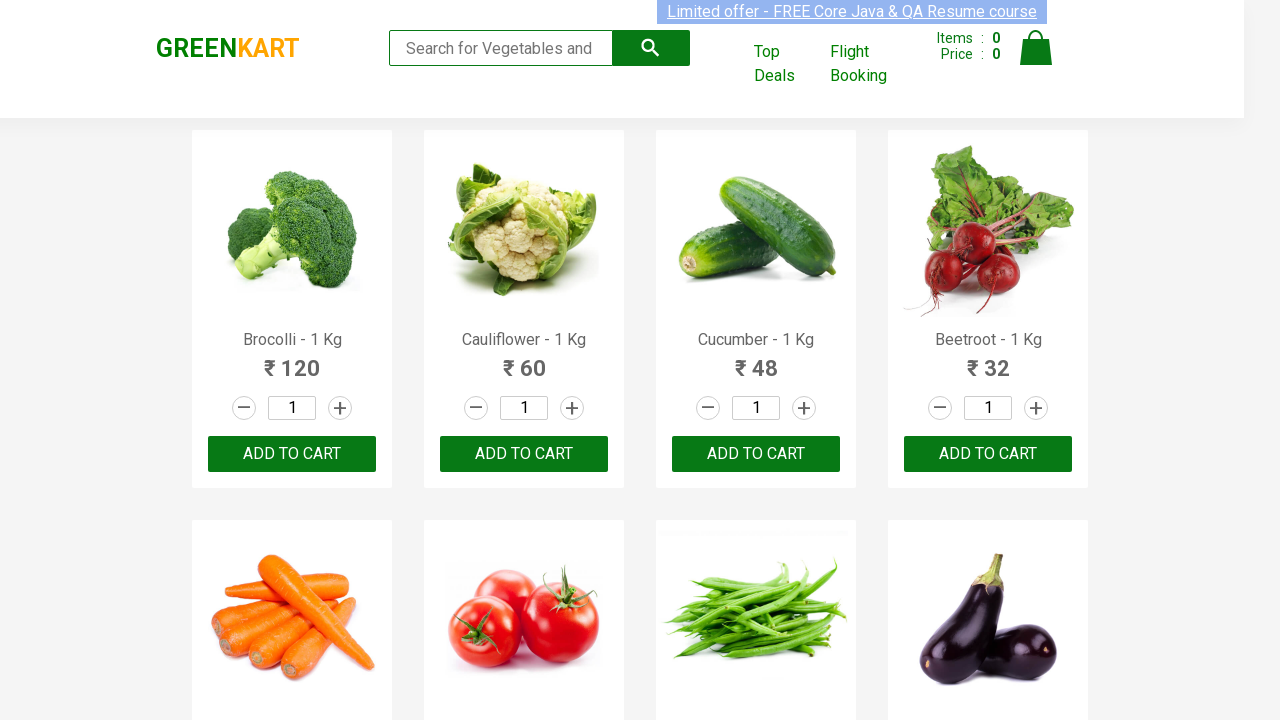

Extracted product name: Beetroot - 1 Kg
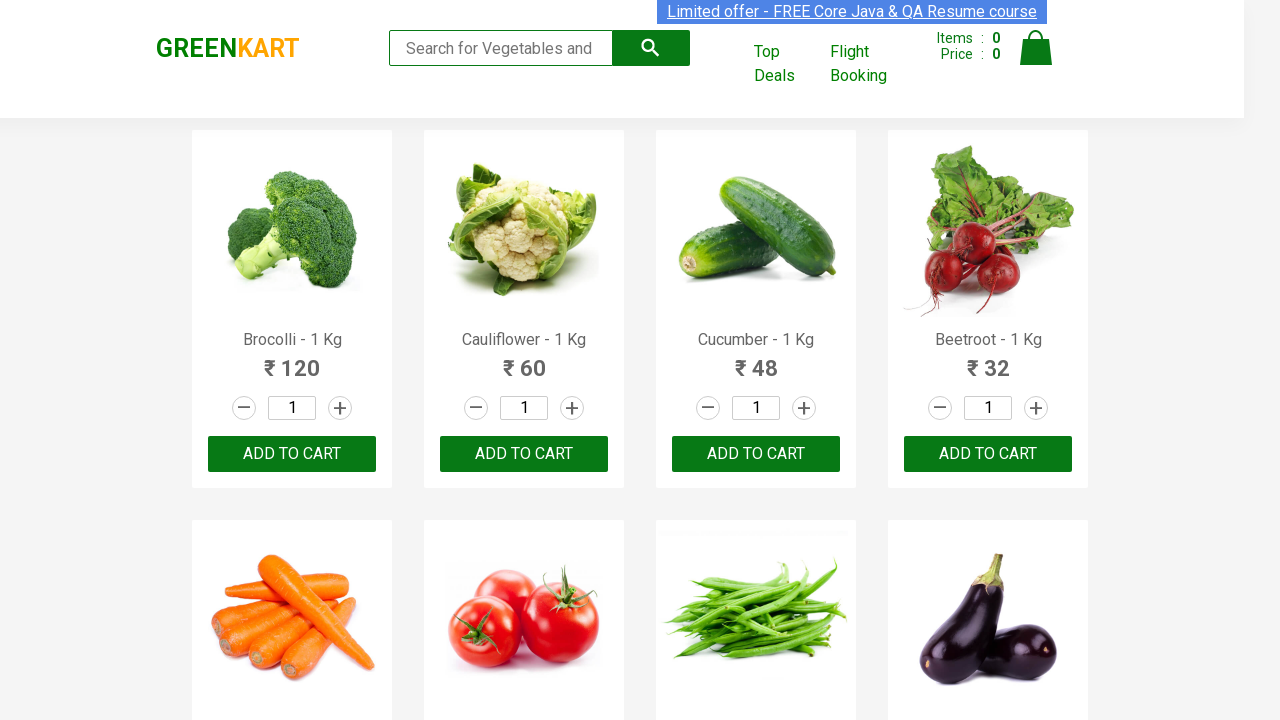

Extracted product name: Carrot - 1 Kg
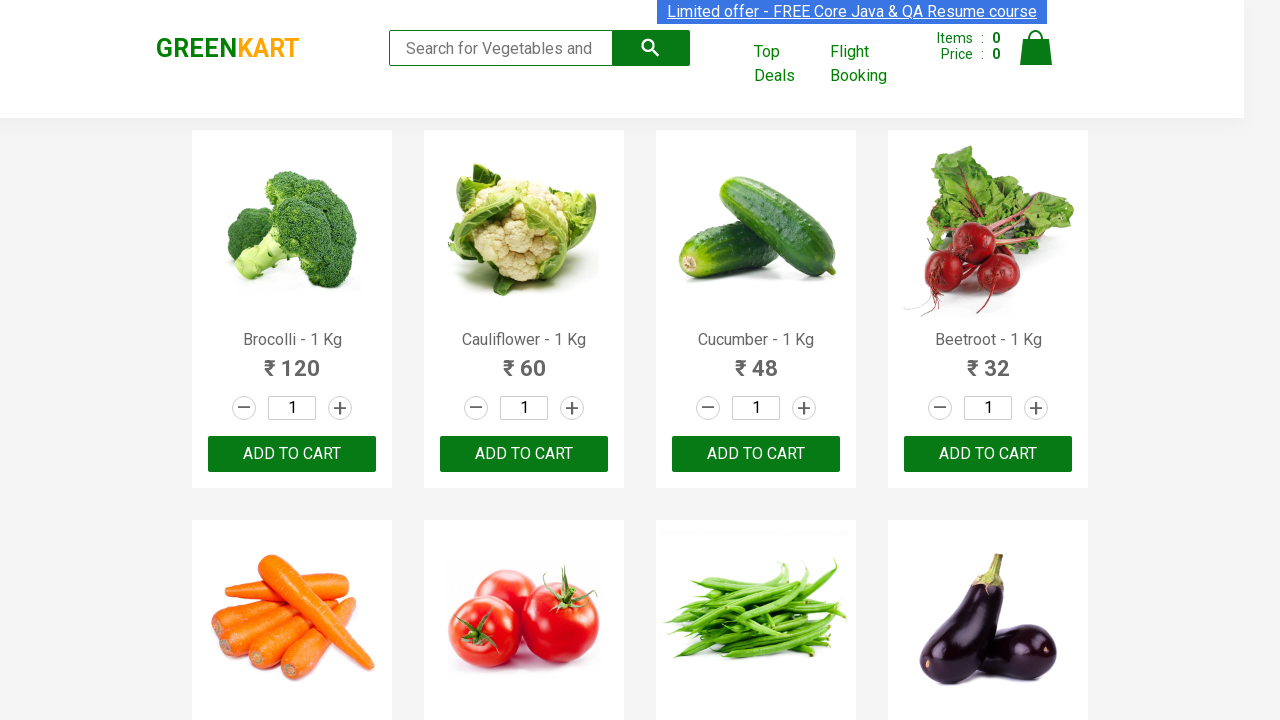

Extracted product name: Tomato - 1 Kg
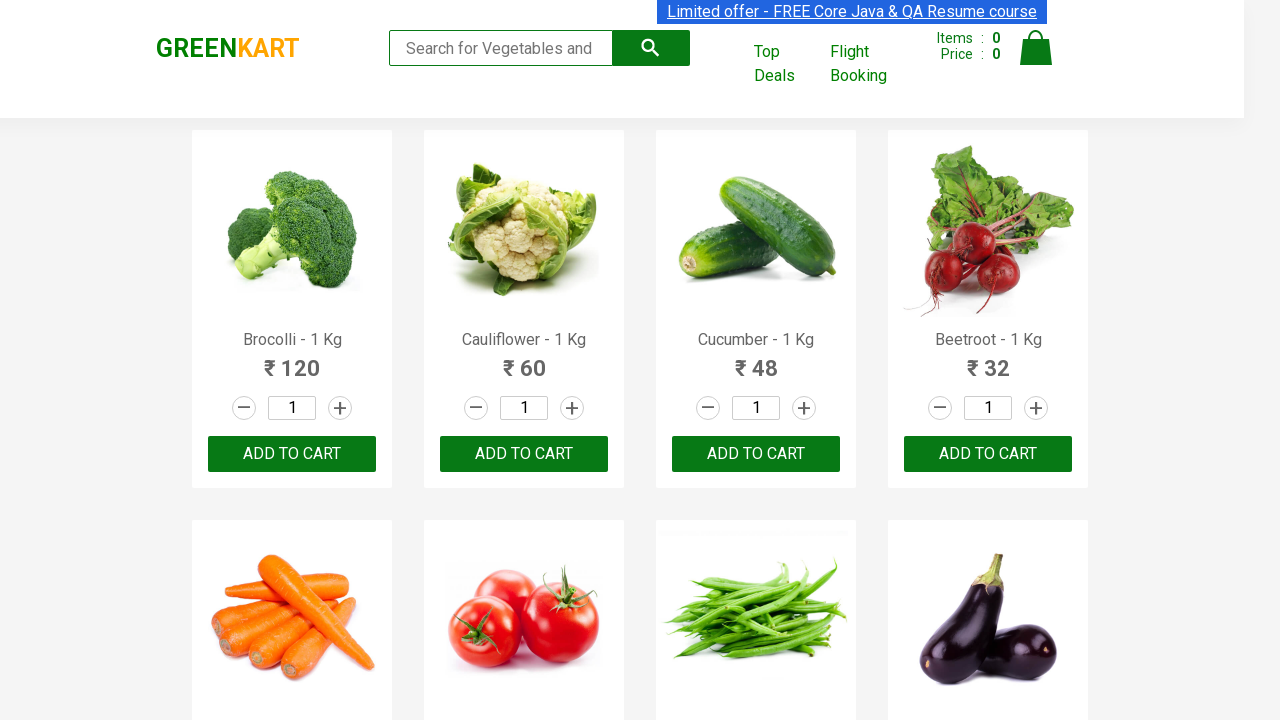

Extracted product name: Beans - 1 Kg
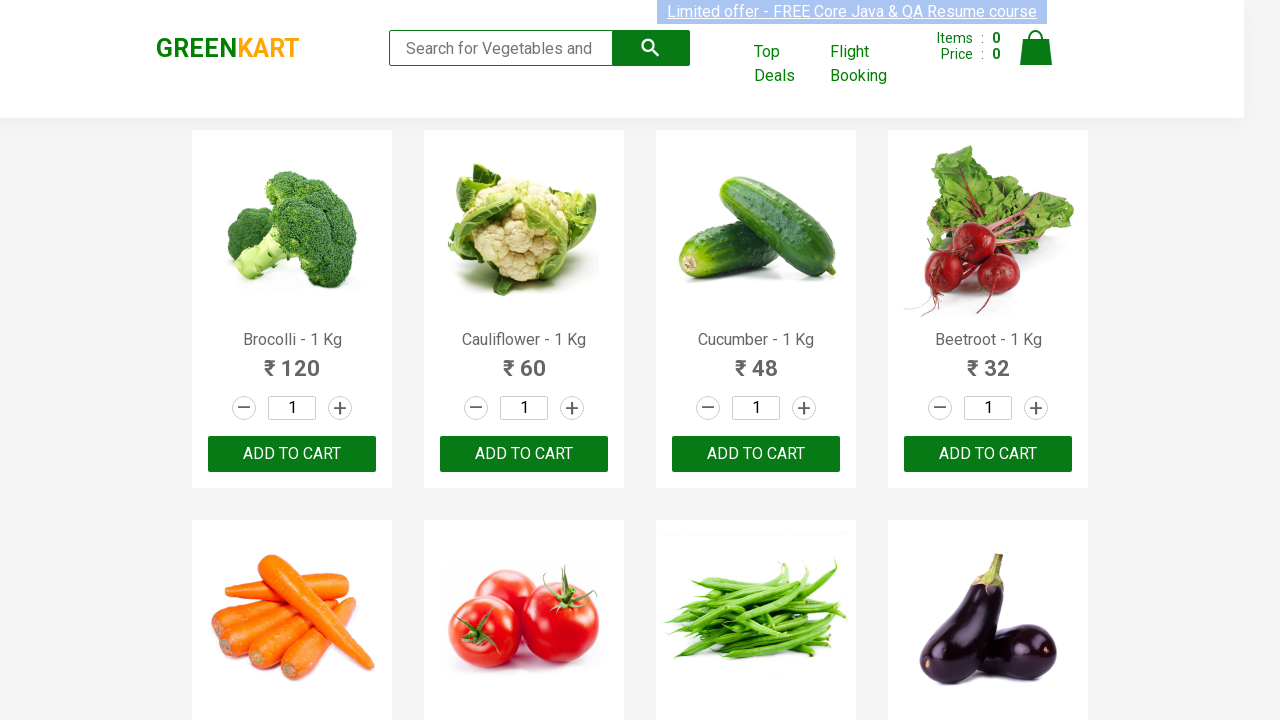

Extracted product name: Brinjal - 1 Kg
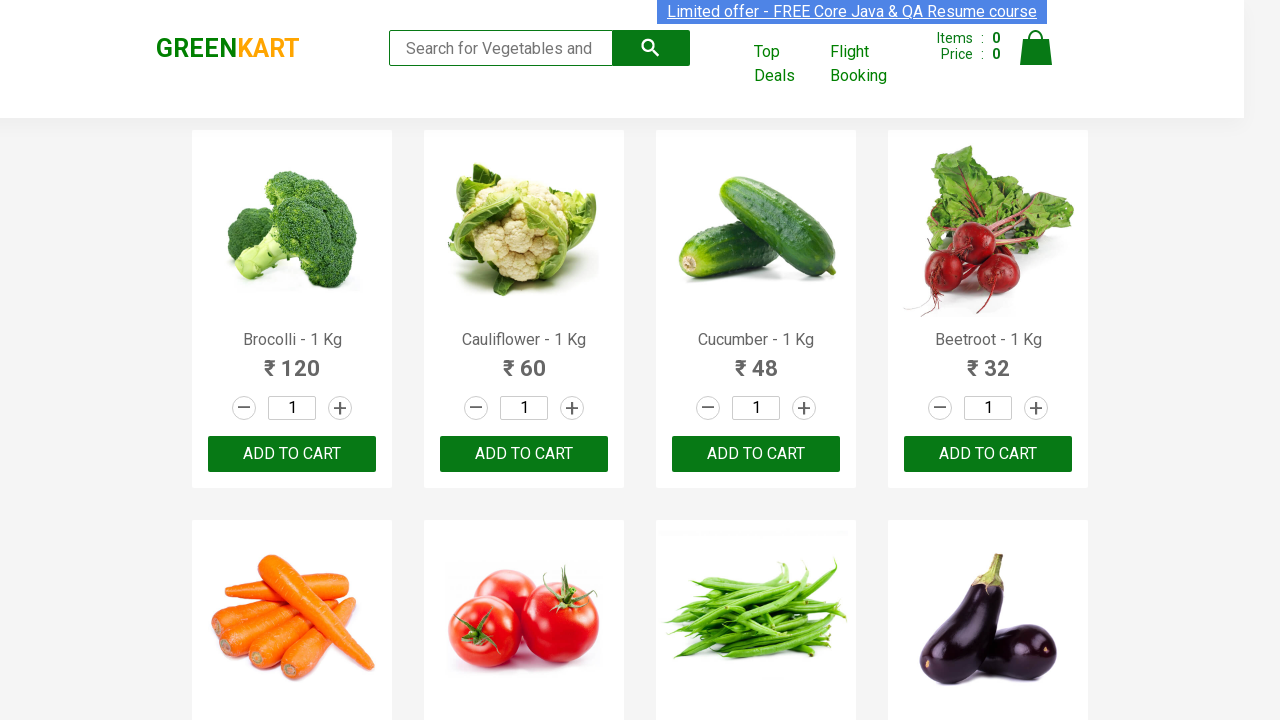

Extracted product name: Capsicum
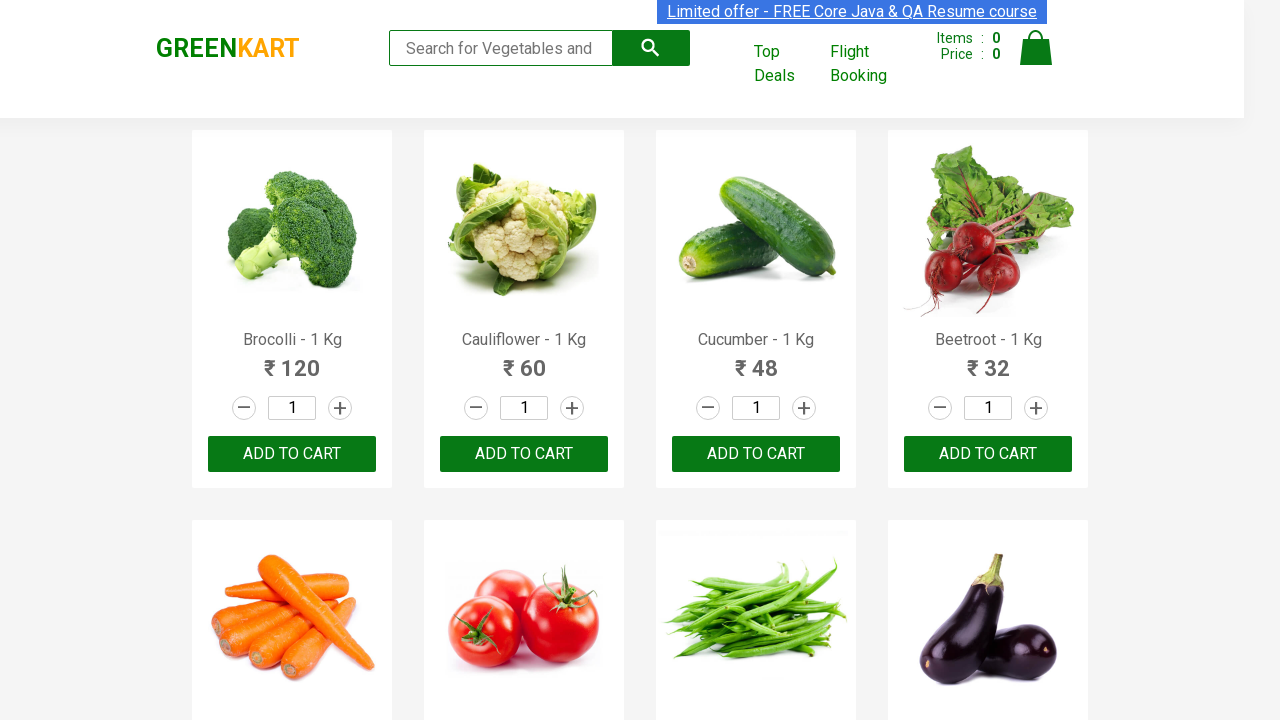

Retrieved all ADD TO CART buttons from the page
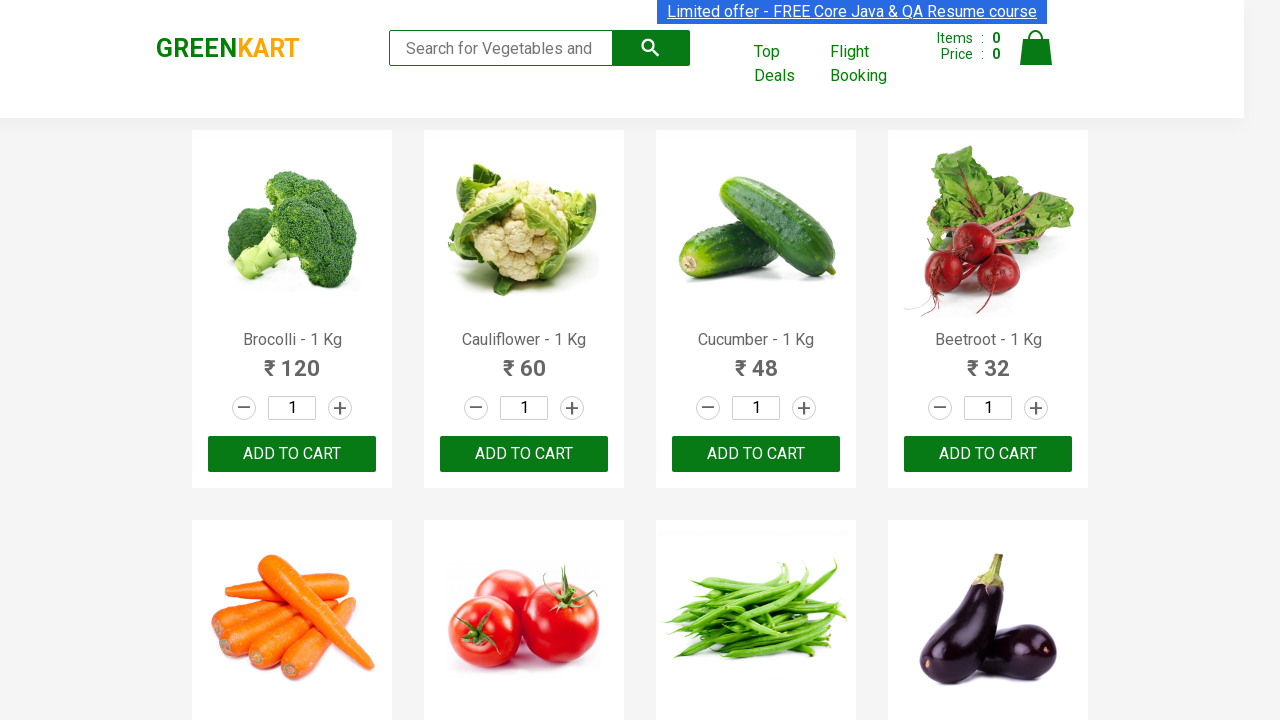

Clicked ADD TO CART button for Capsicum at (292, 360) on xpath=//button[text()='ADD TO CART'] >> nth=8
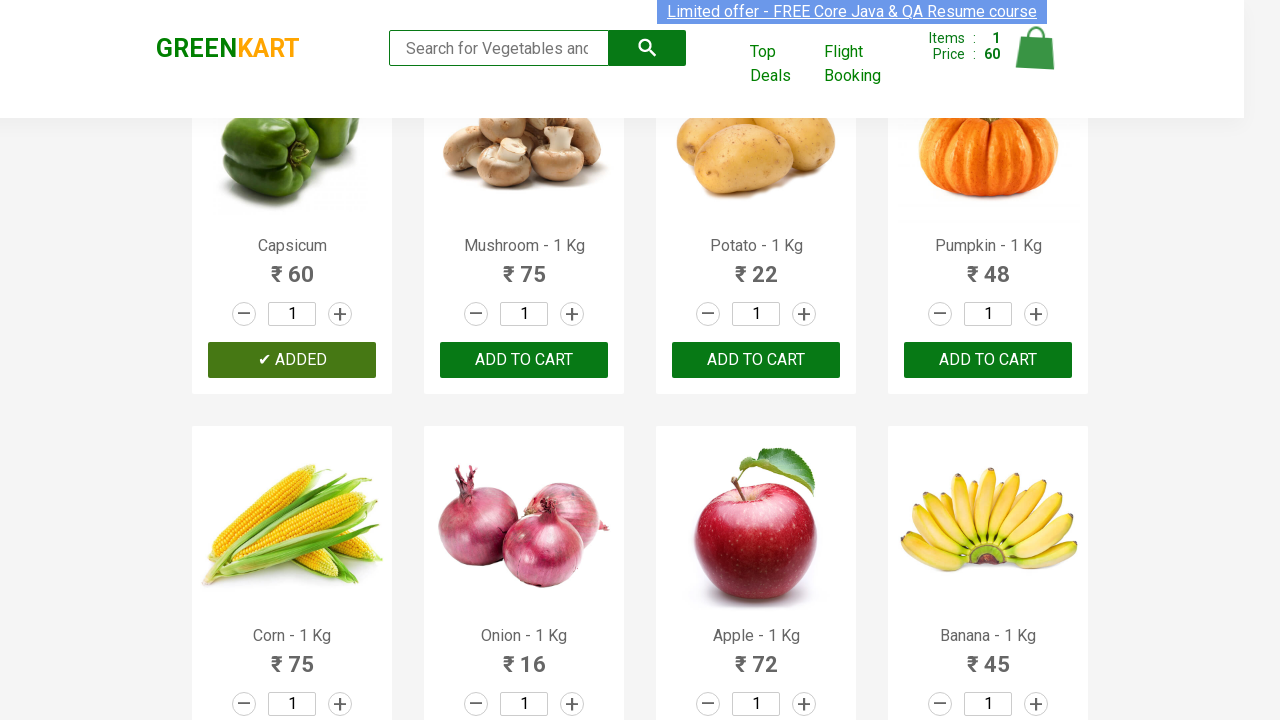

Extracted product name: Mushroom - 1 Kg
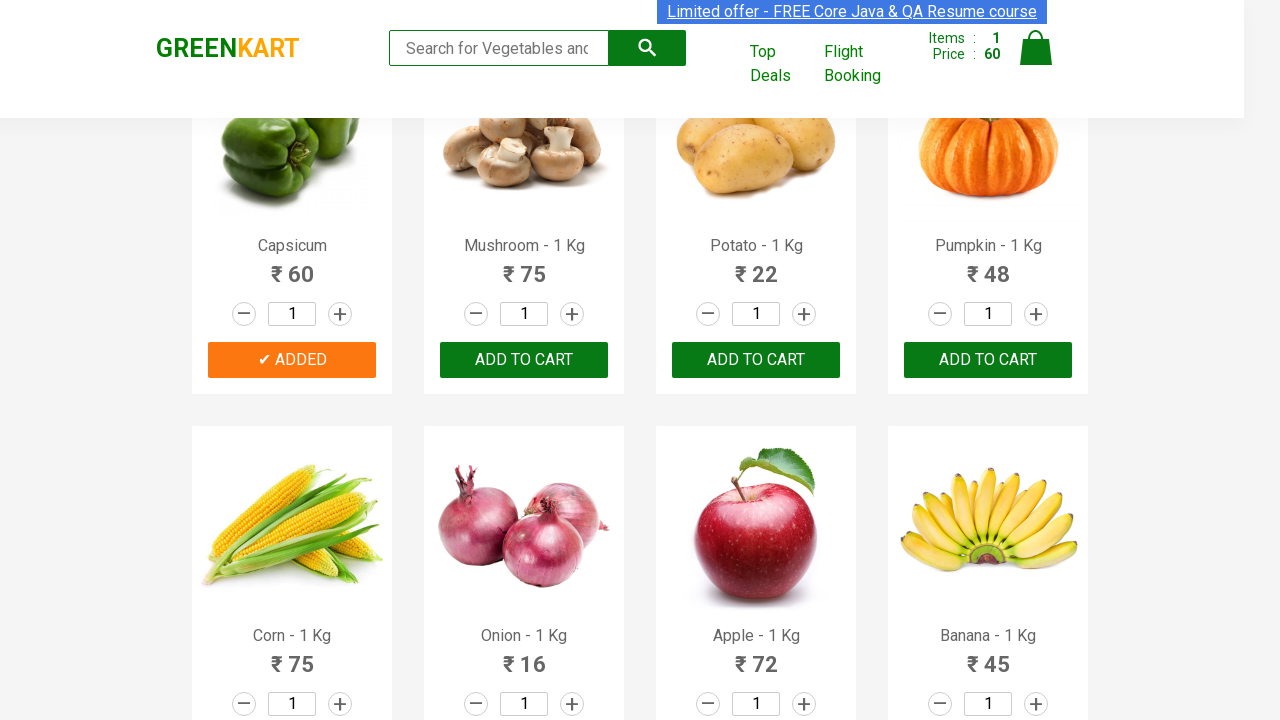

Extracted product name: Potato - 1 Kg
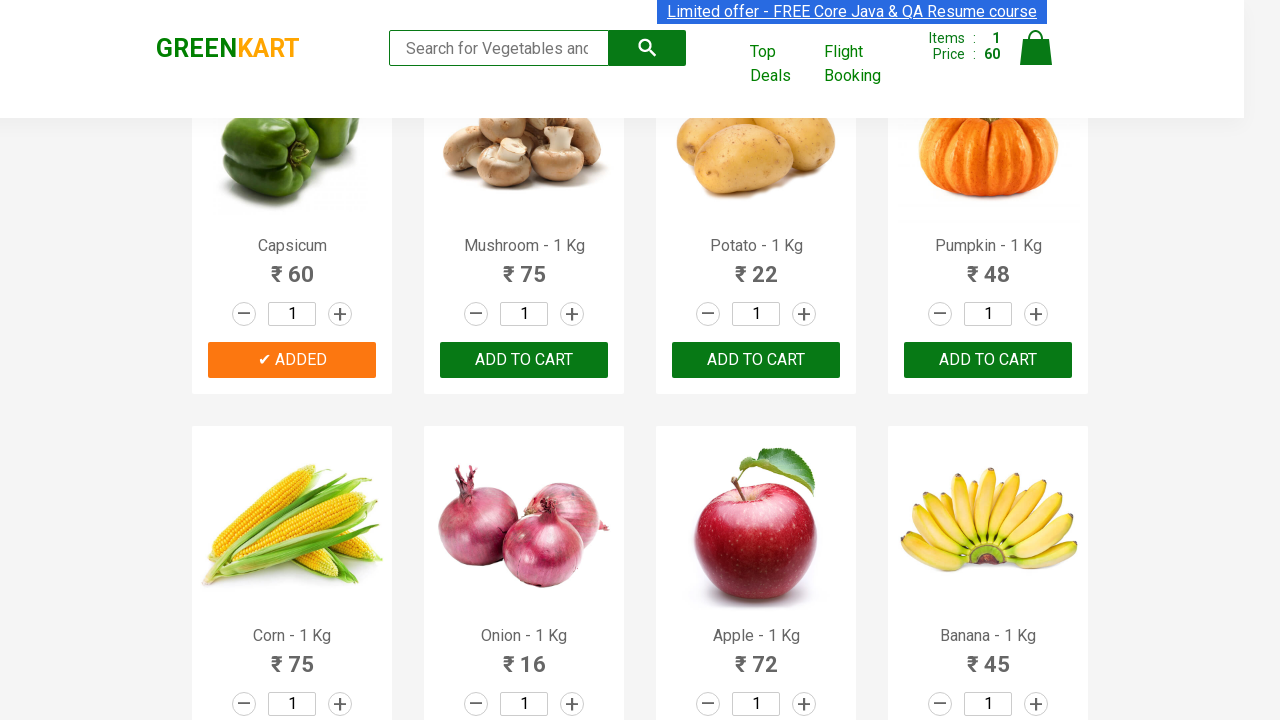

Extracted product name: Pumpkin - 1 Kg
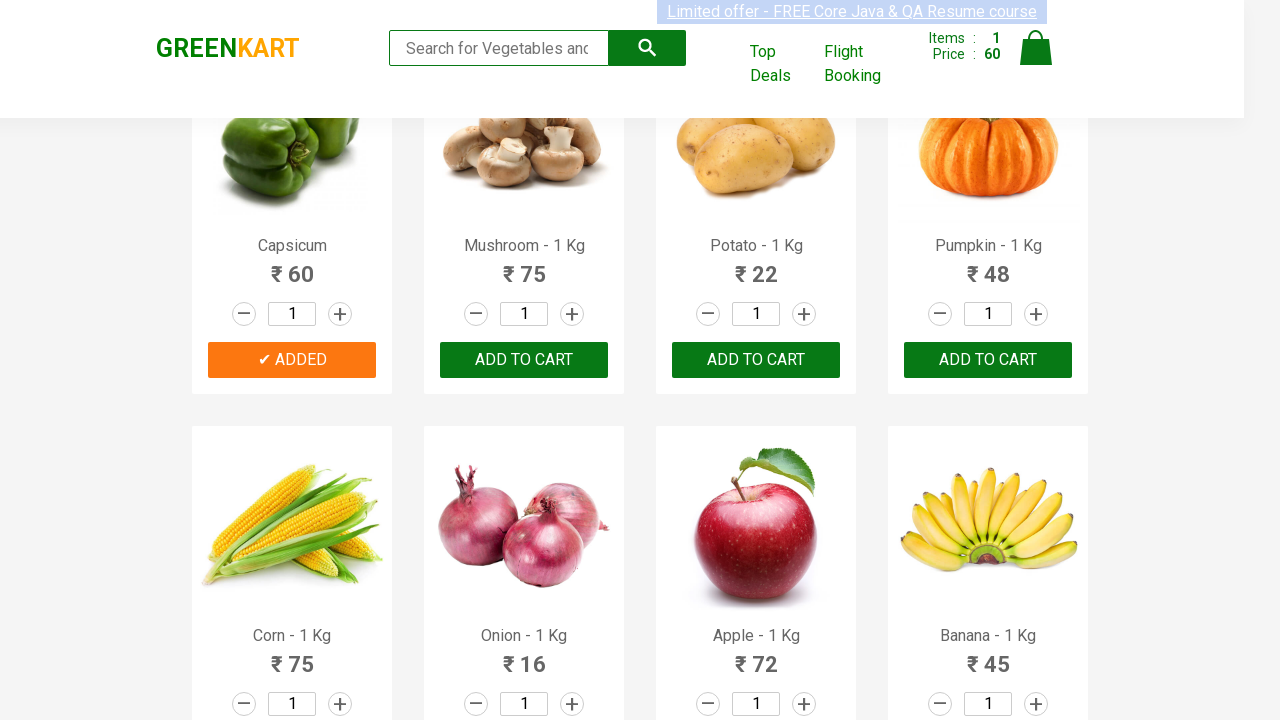

Extracted product name: Corn - 1 Kg
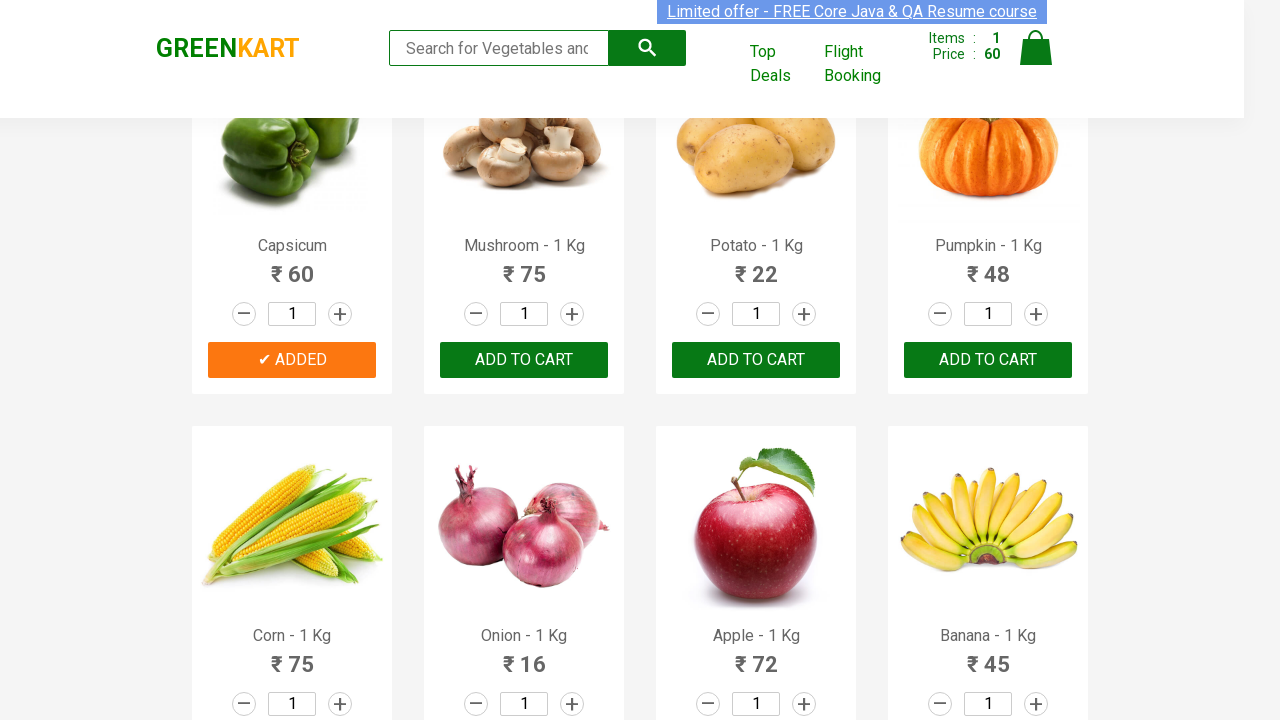

Extracted product name: Onion - 1 Kg
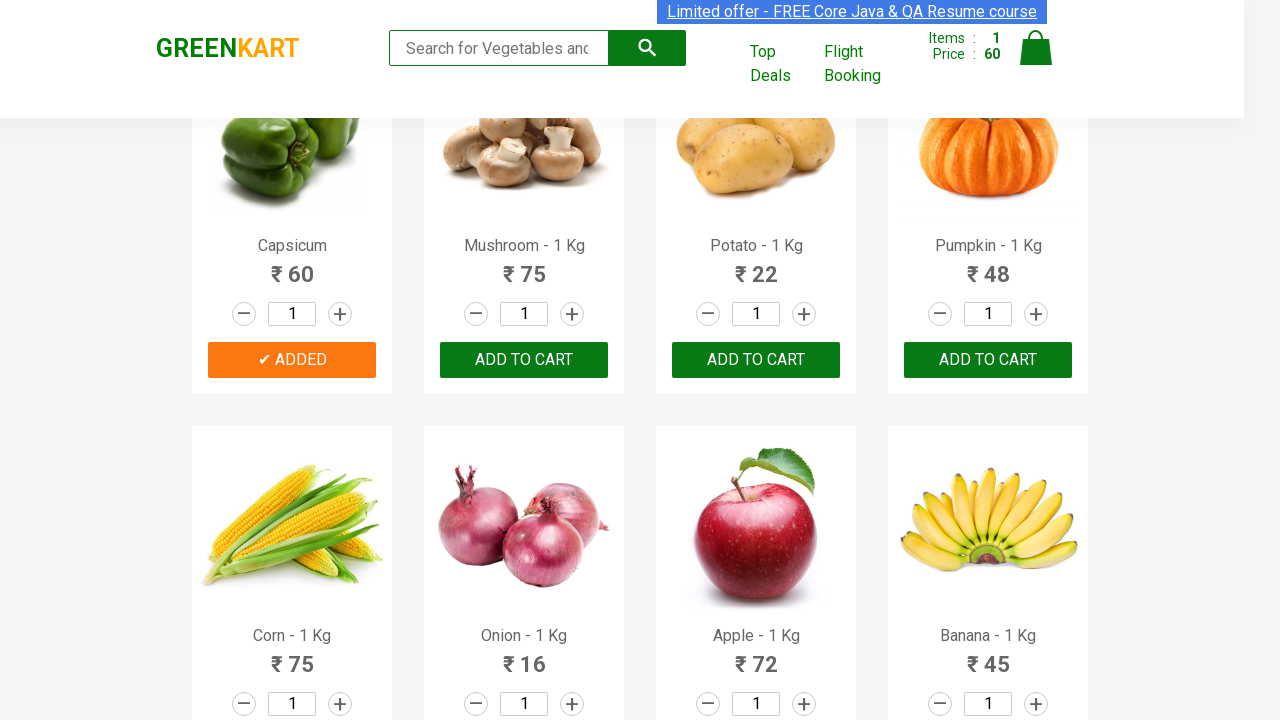

Extracted product name: Apple - 1 Kg
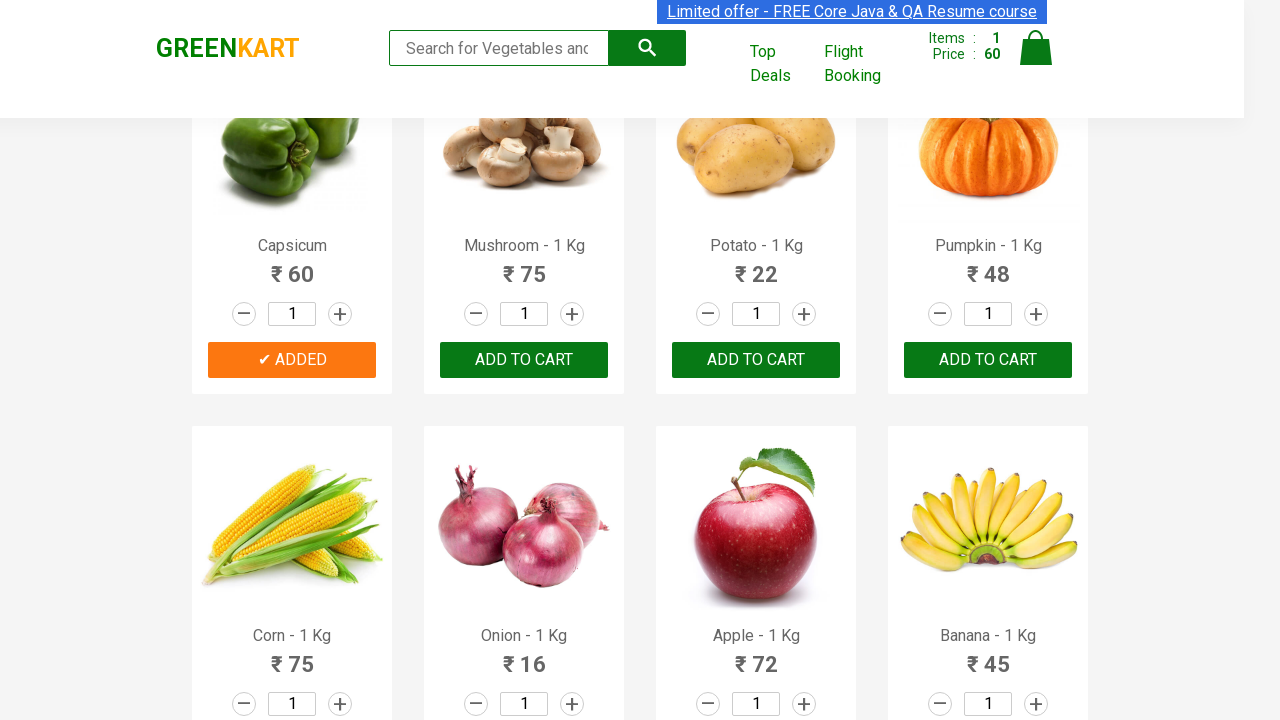

Extracted product name: Banana - 1 Kg
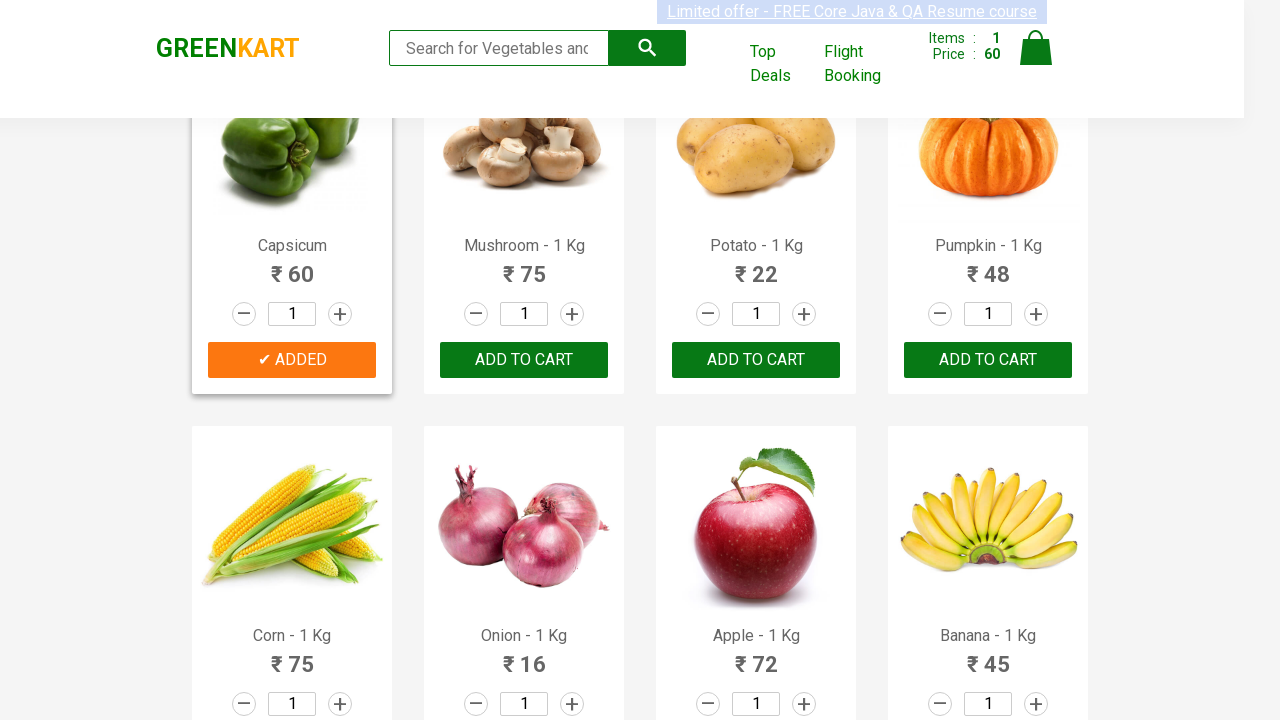

Extracted product name: Grapes - 1 Kg
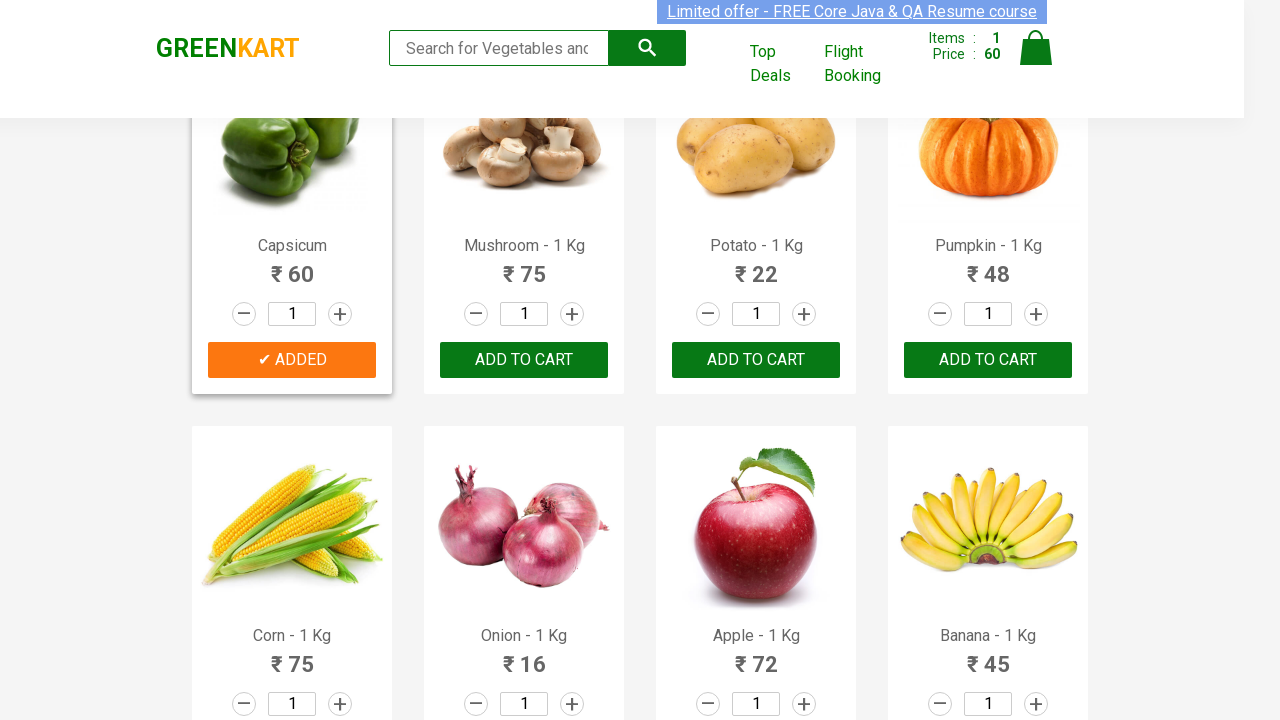

Extracted product name: Mango - 1 Kg
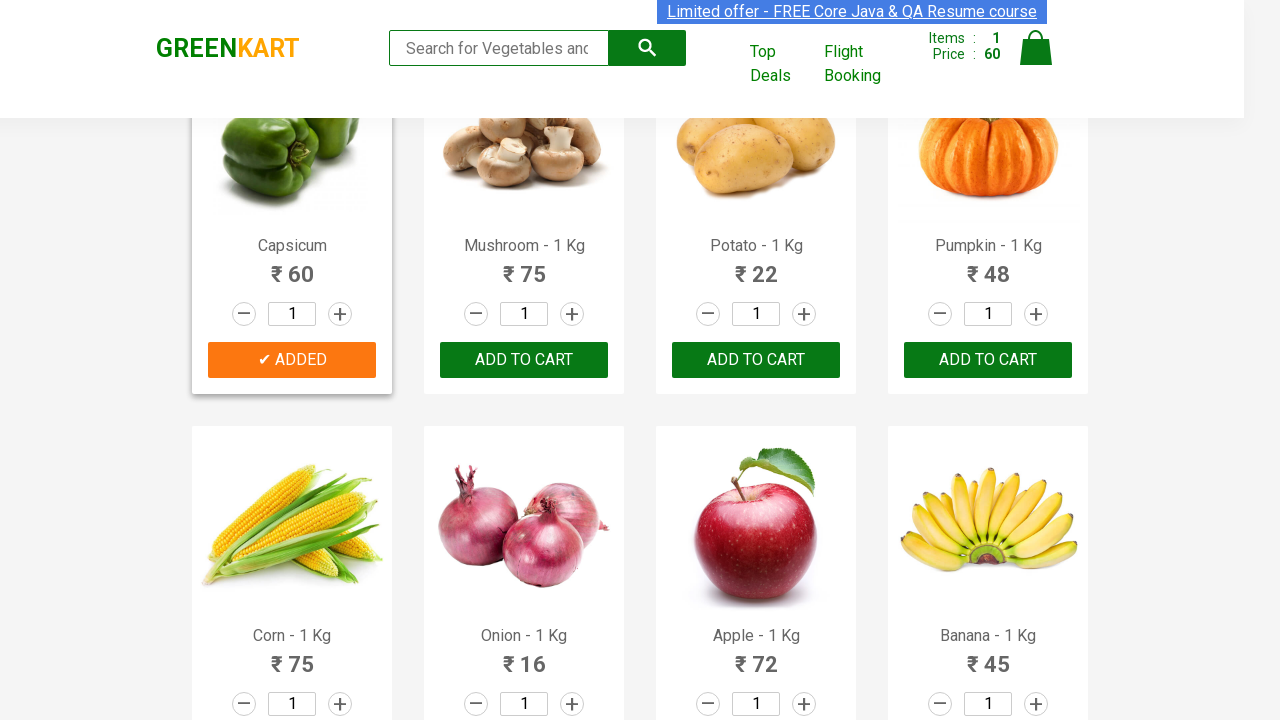

Extracted product name: Musk Melon - 1 Kg
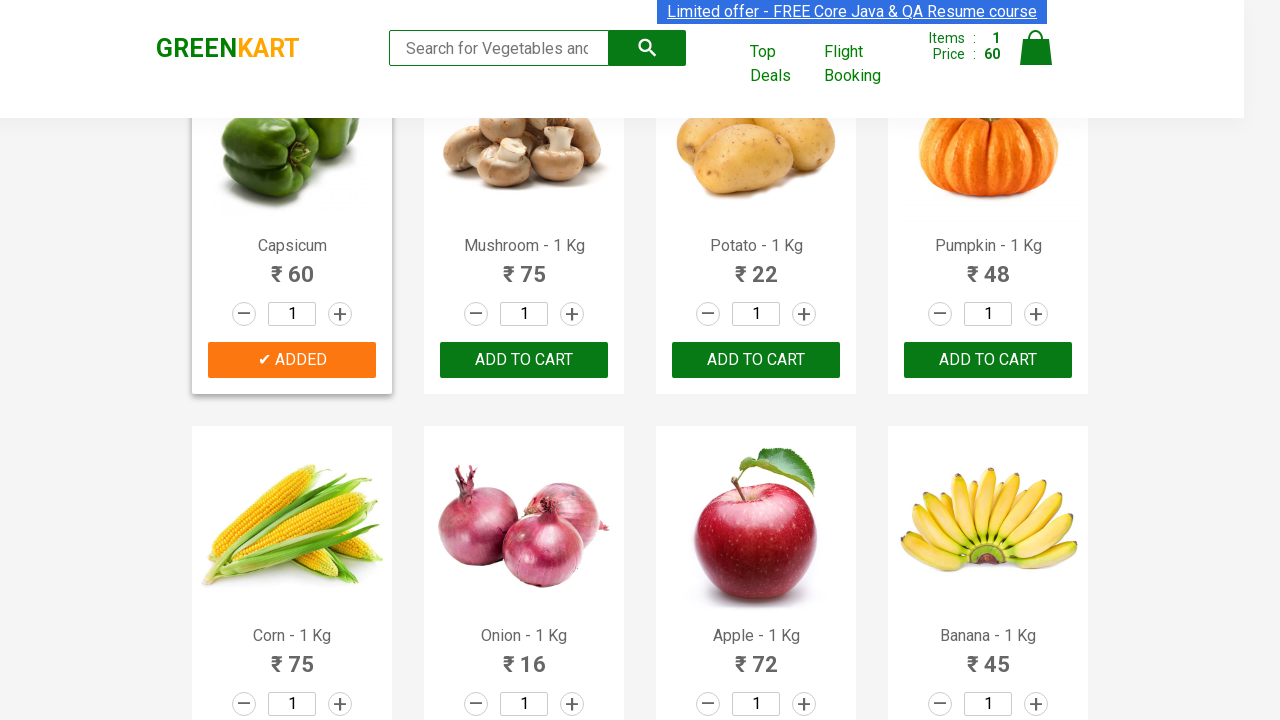

Extracted product name: Orange - 1 Kg
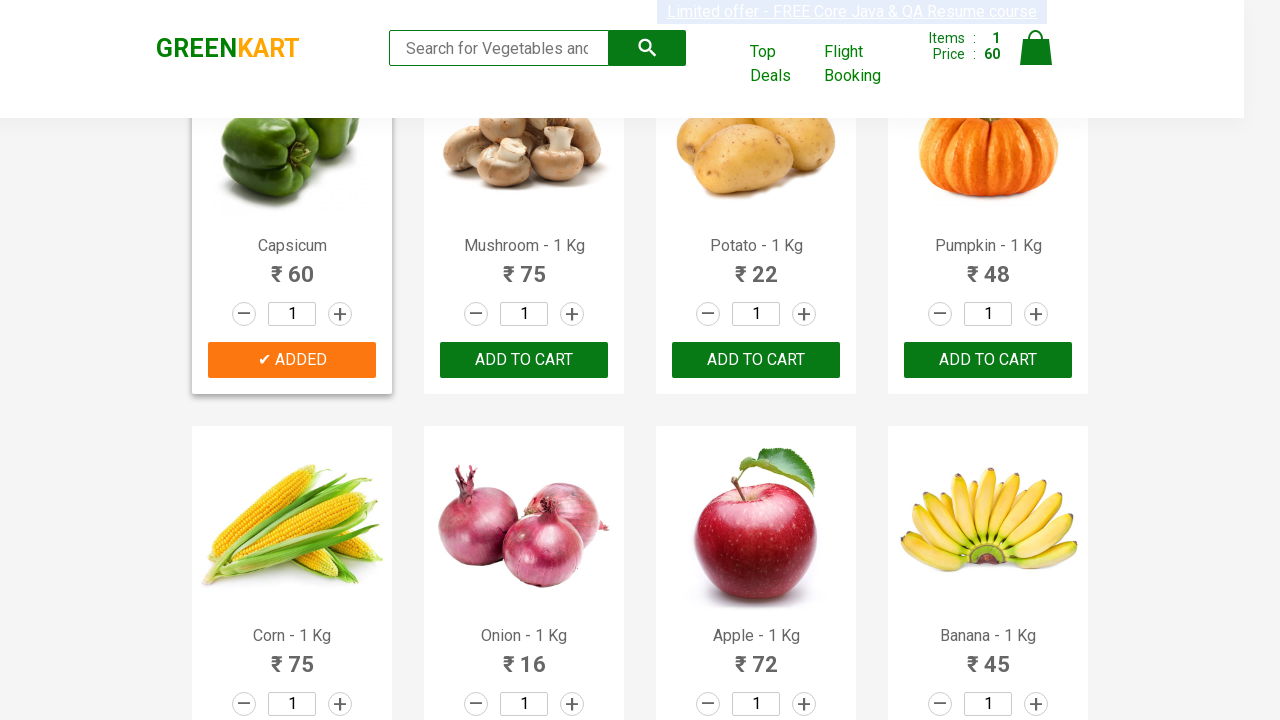

Extracted product name: Pears - 1 Kg
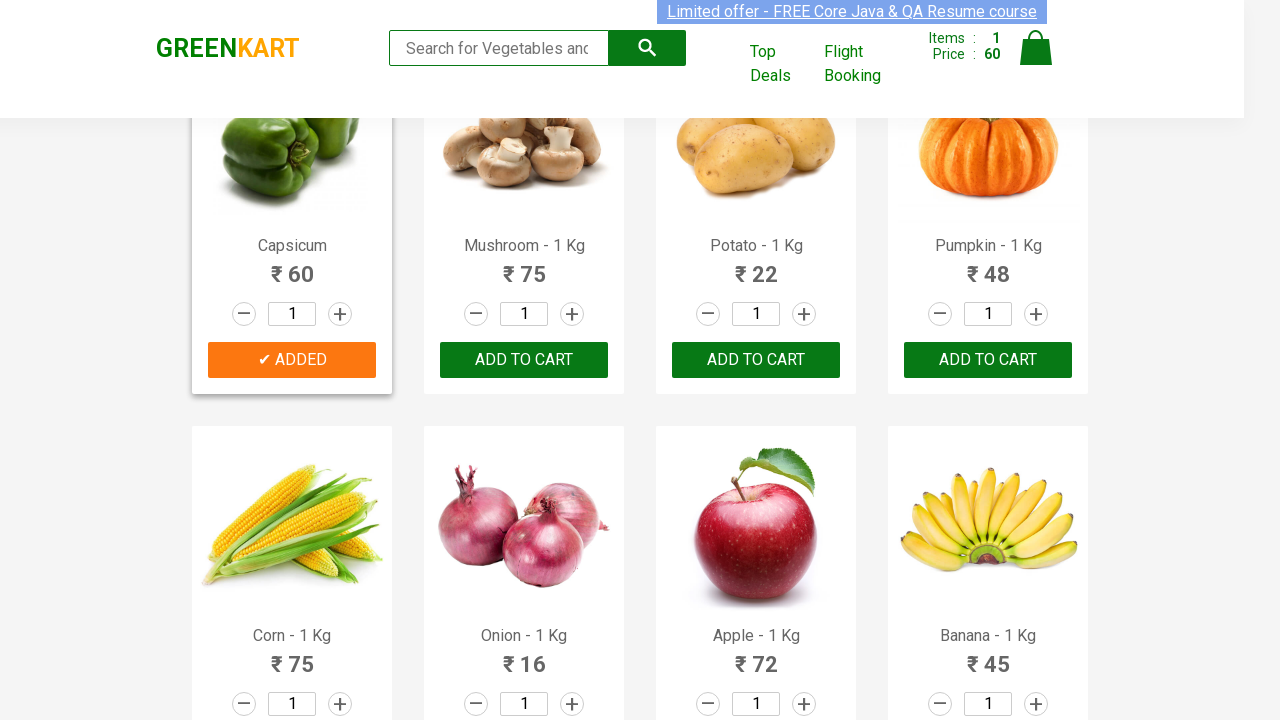

Extracted product name: Pomegranate - 1 Kg
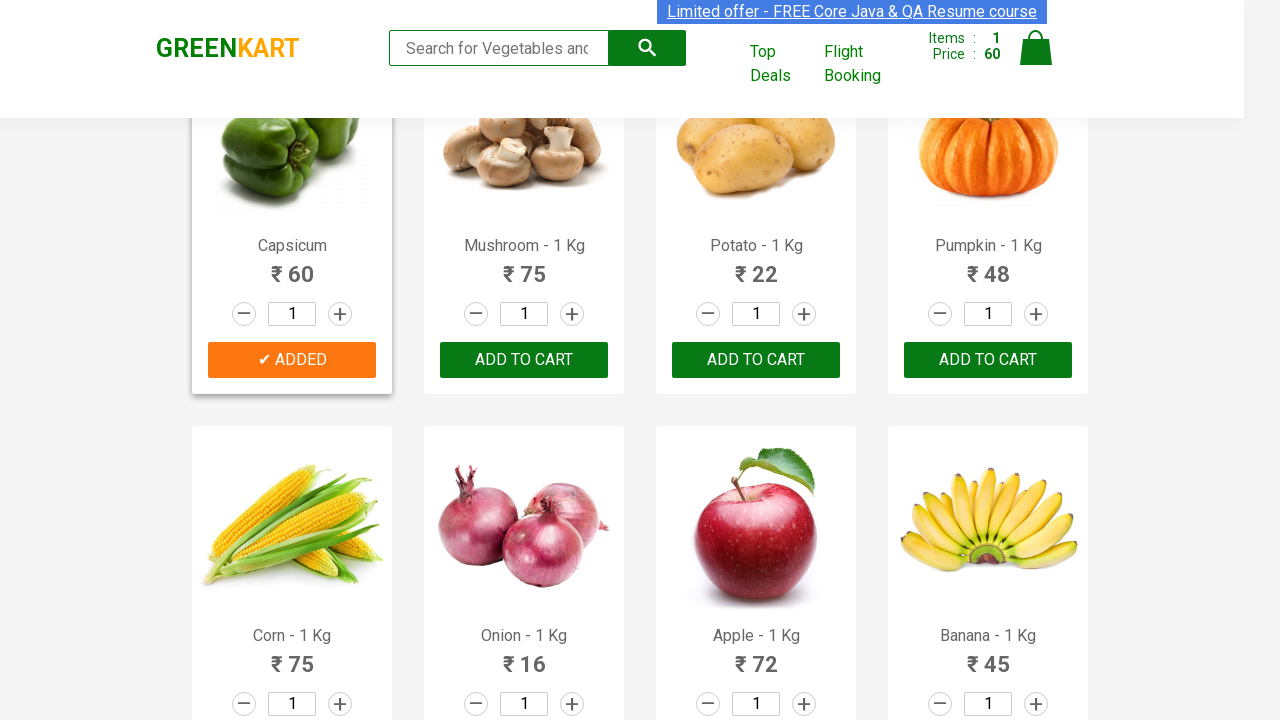

Extracted product name: Raspberry - 1/4 Kg
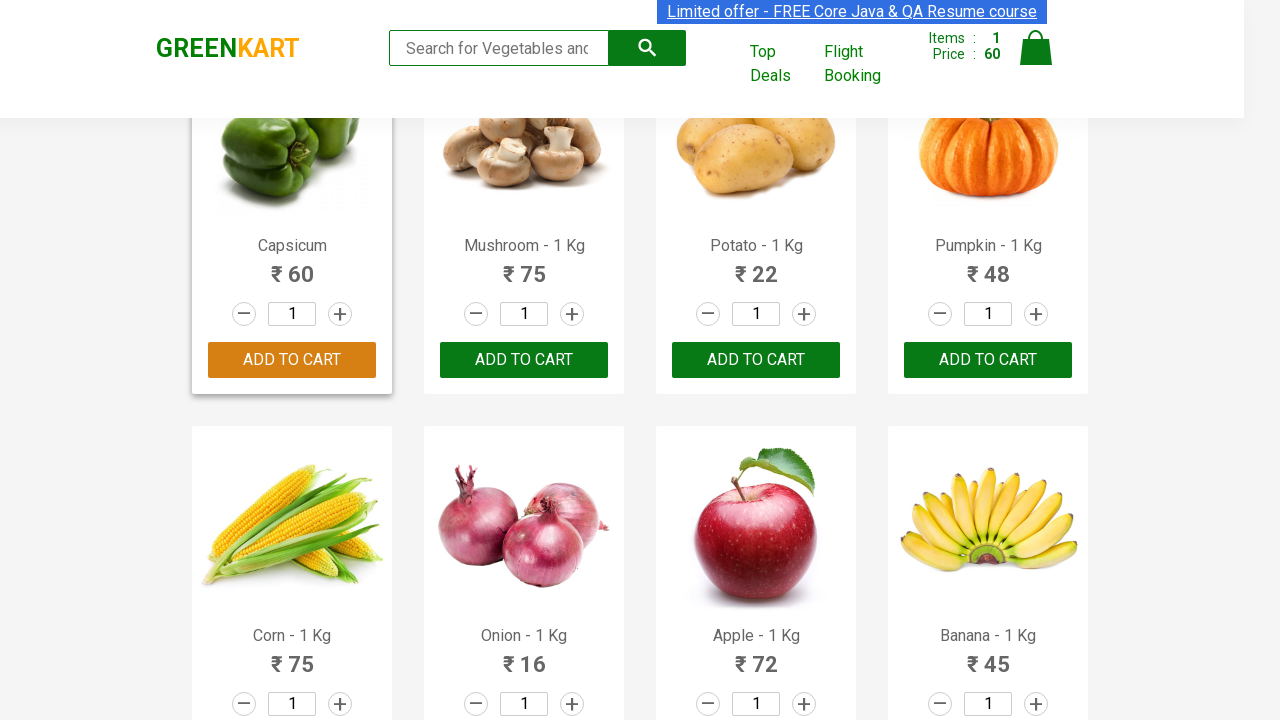

Extracted product name: Strawberry - 1/4 Kg
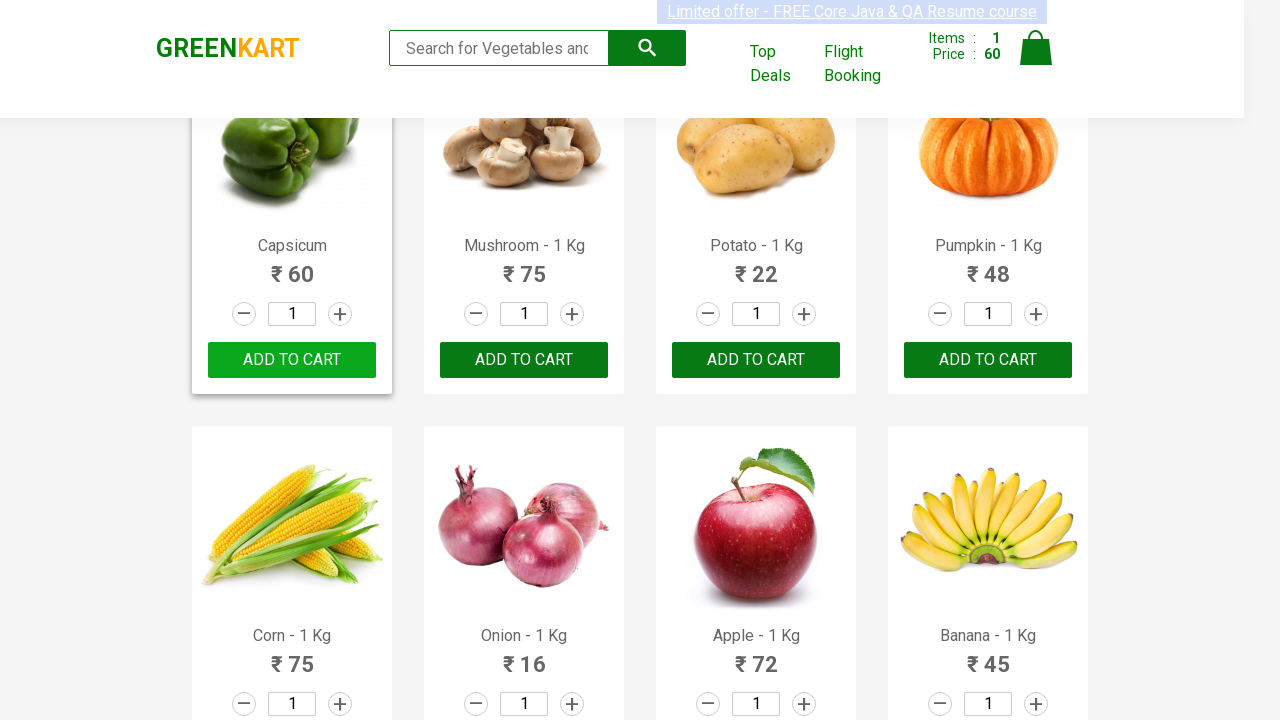

Extracted product name: Water Melon - 1 Kg
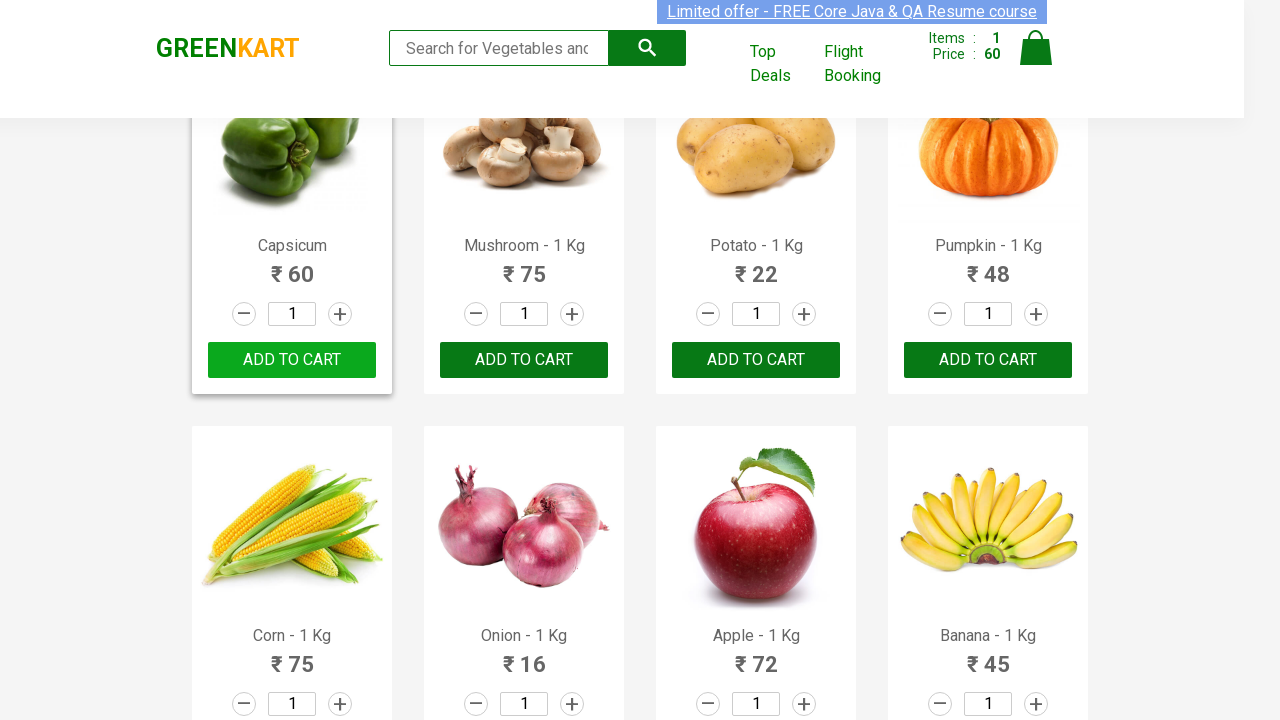

Extracted product name: Almonds - 1/4 Kg
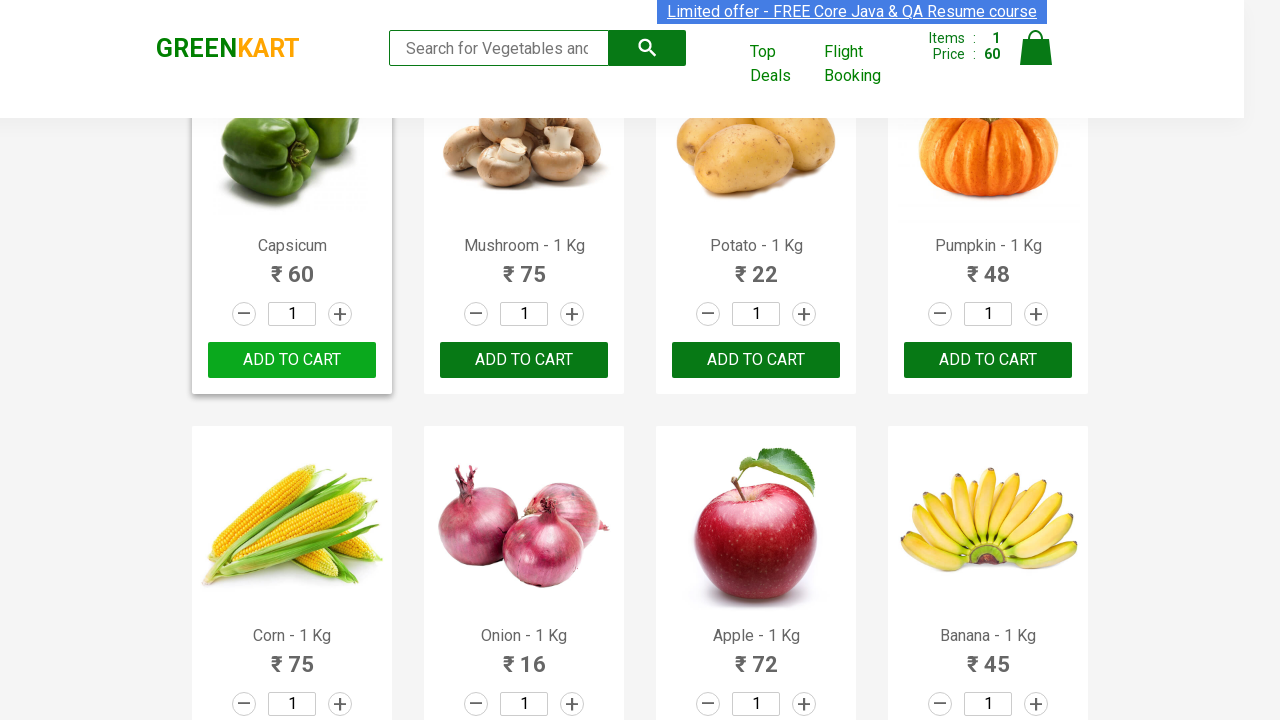

Extracted product name: Pista - 1/4 Kg
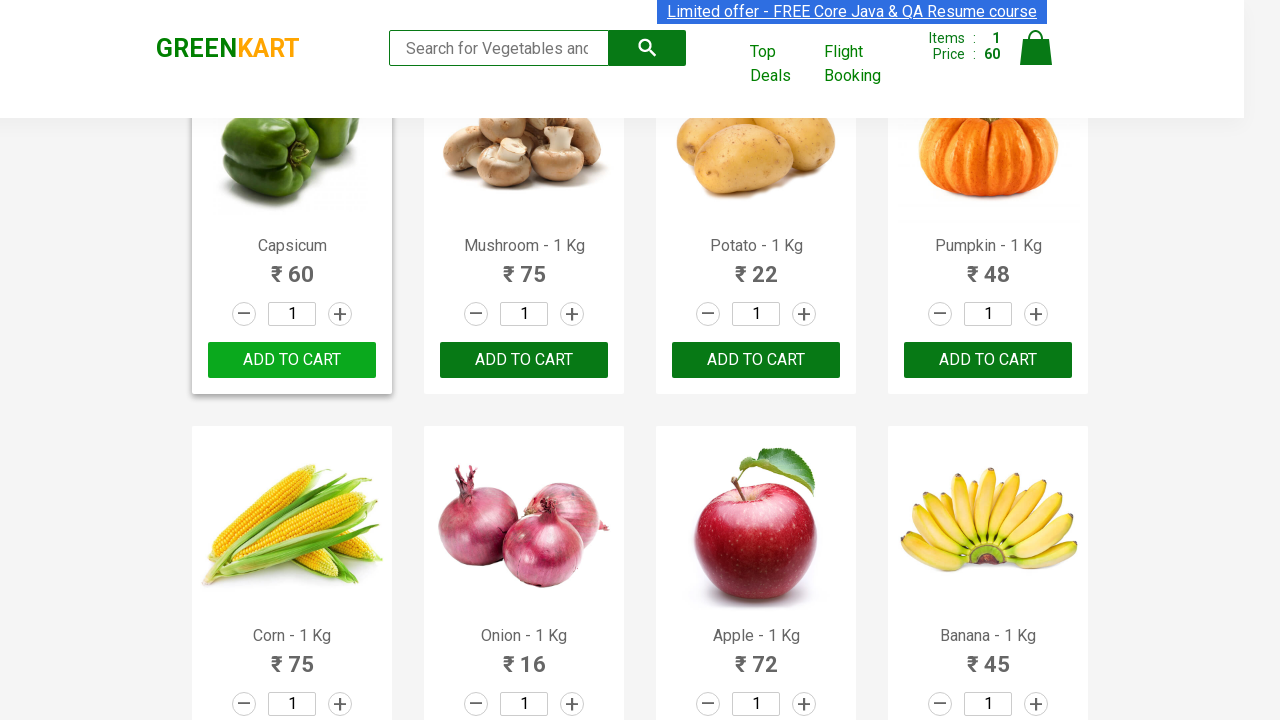

Extracted product name: Nuts Mixture - 1 Kg
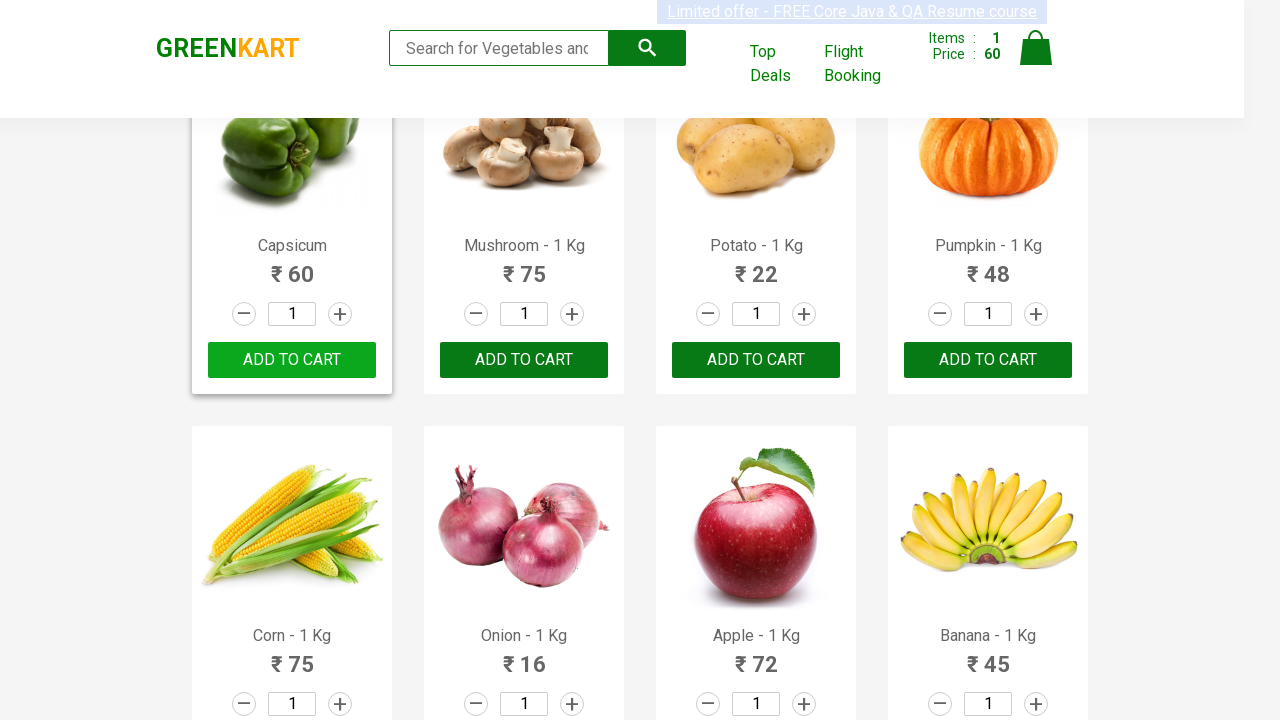

Extracted product name: Cashews - 1 Kg
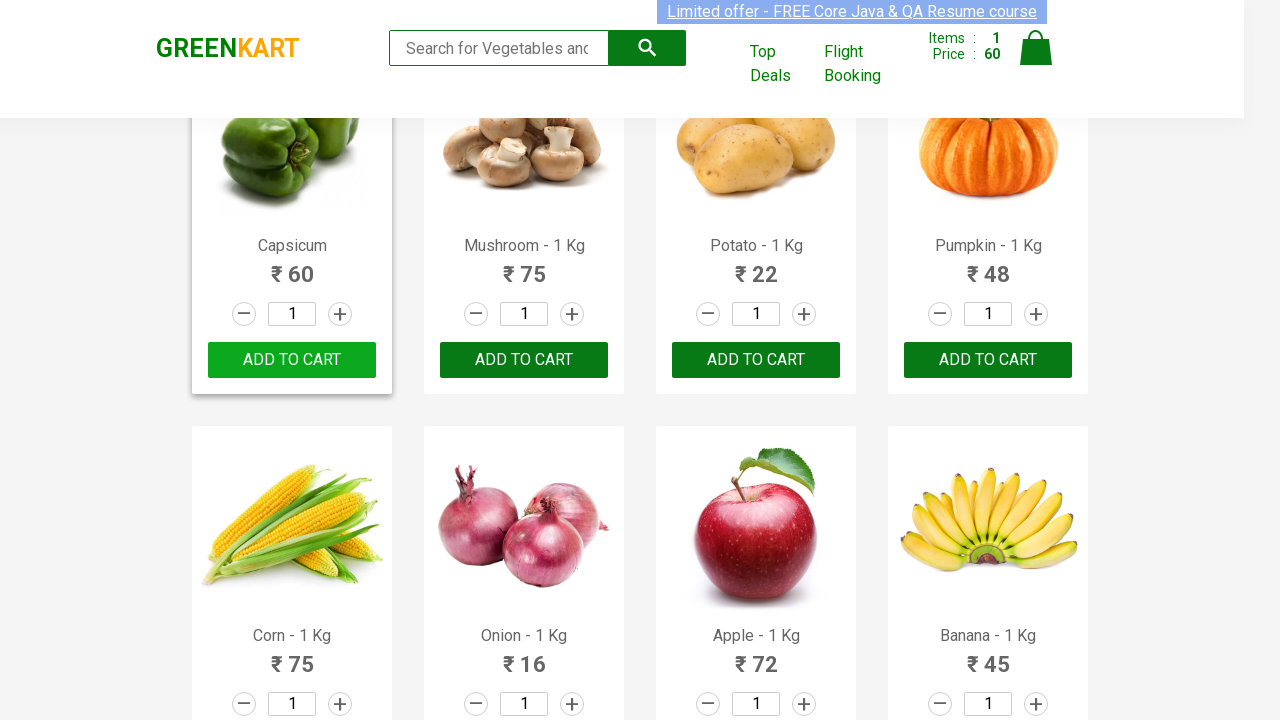

Extracted product name: Walnuts - 1/4 Kg
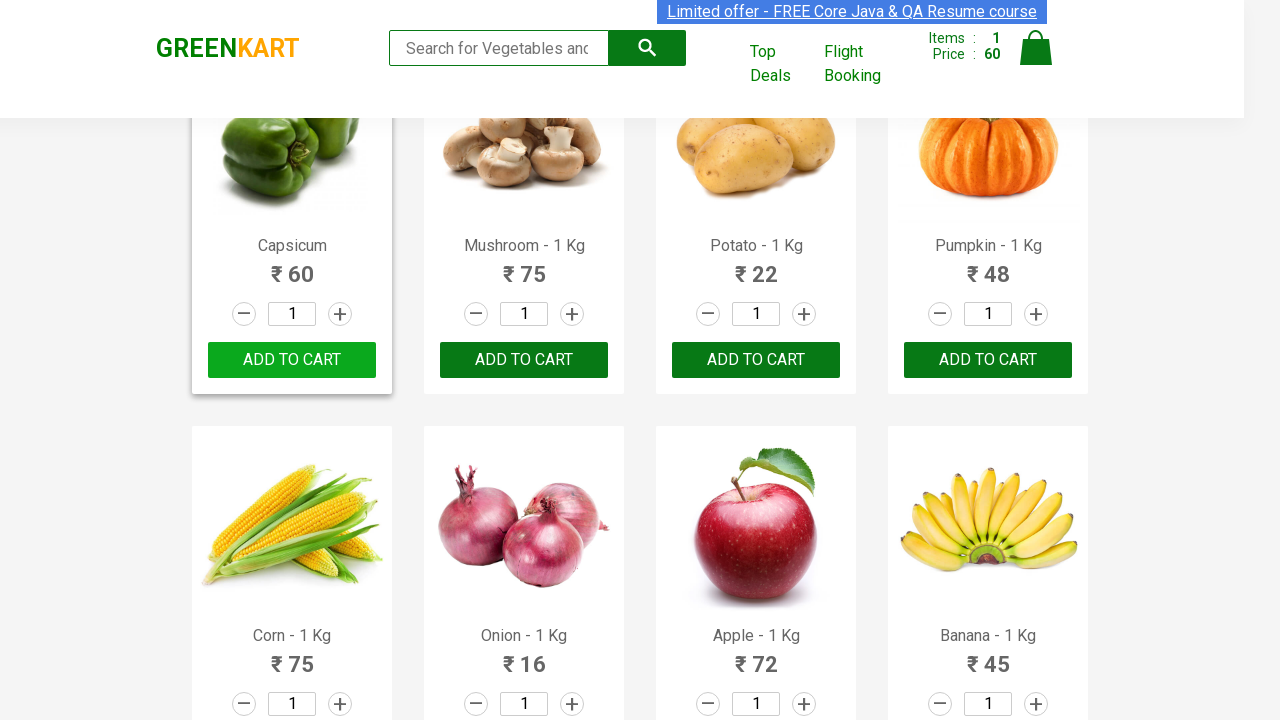

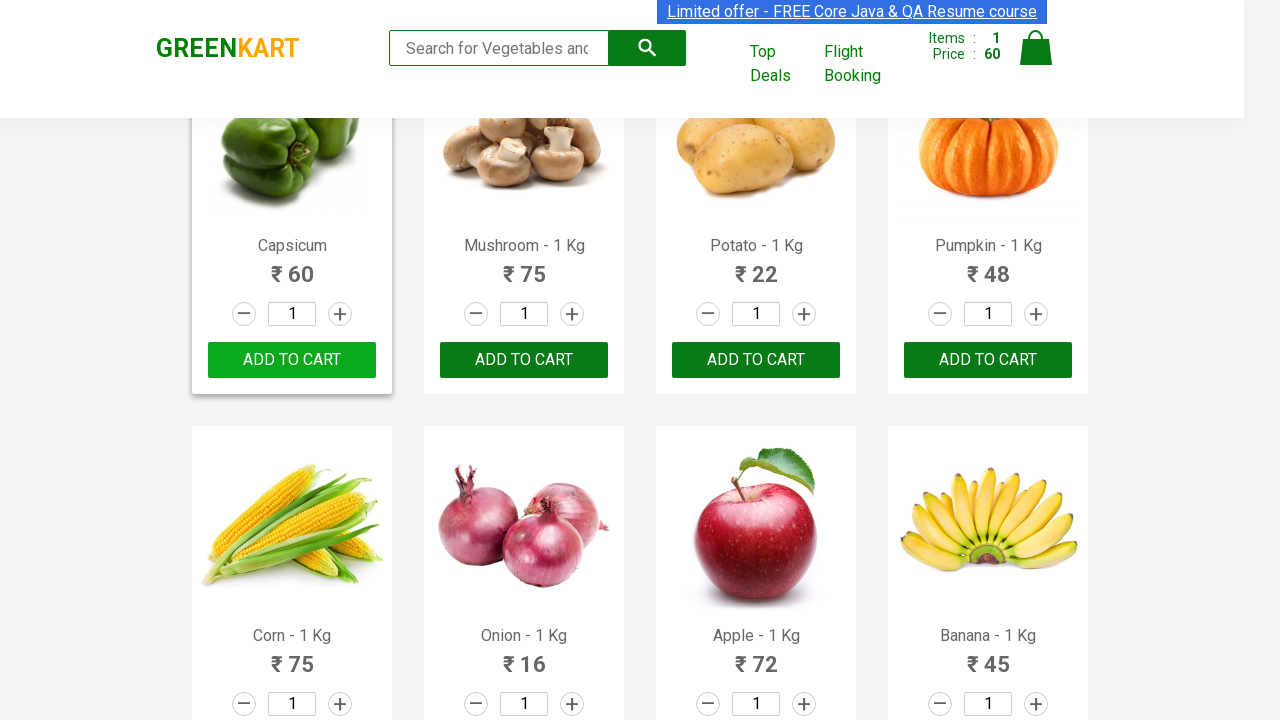